Tests dropdown menu interaction by accessing a select element and verifying its options are accessible

Starting URL: https://demoqa.com/select-menu

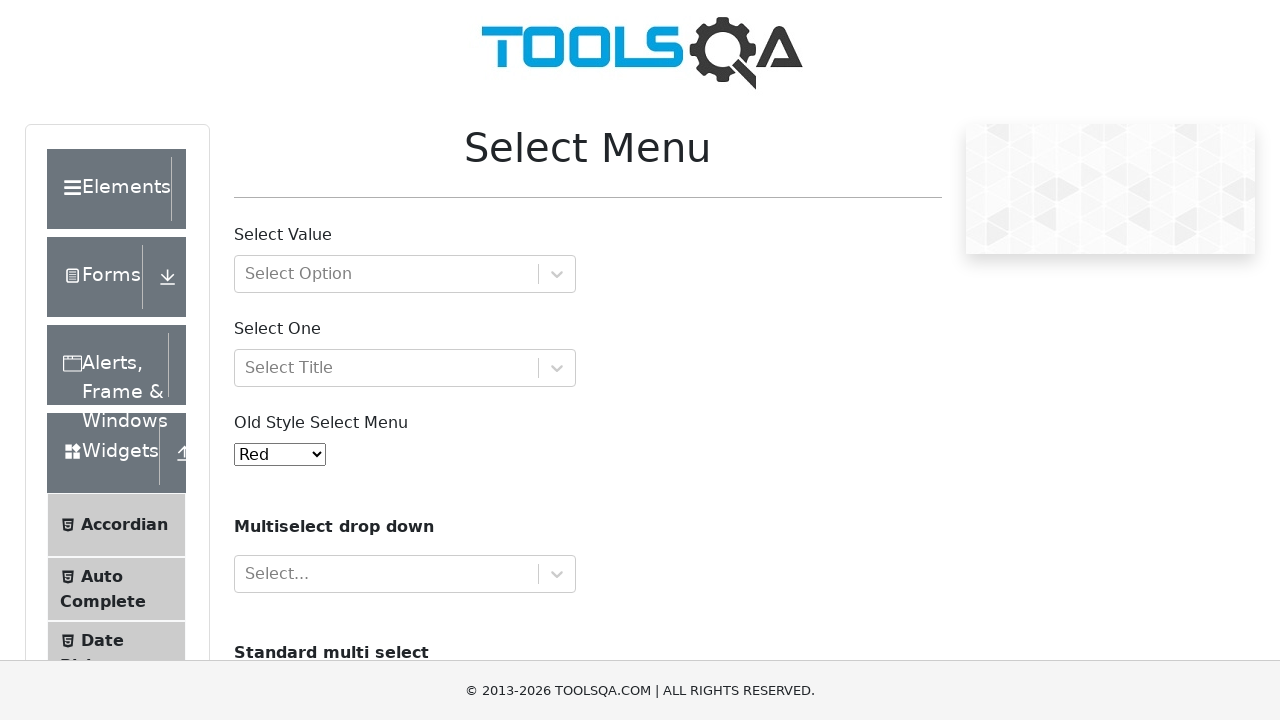

Waited for dropdown element to be available
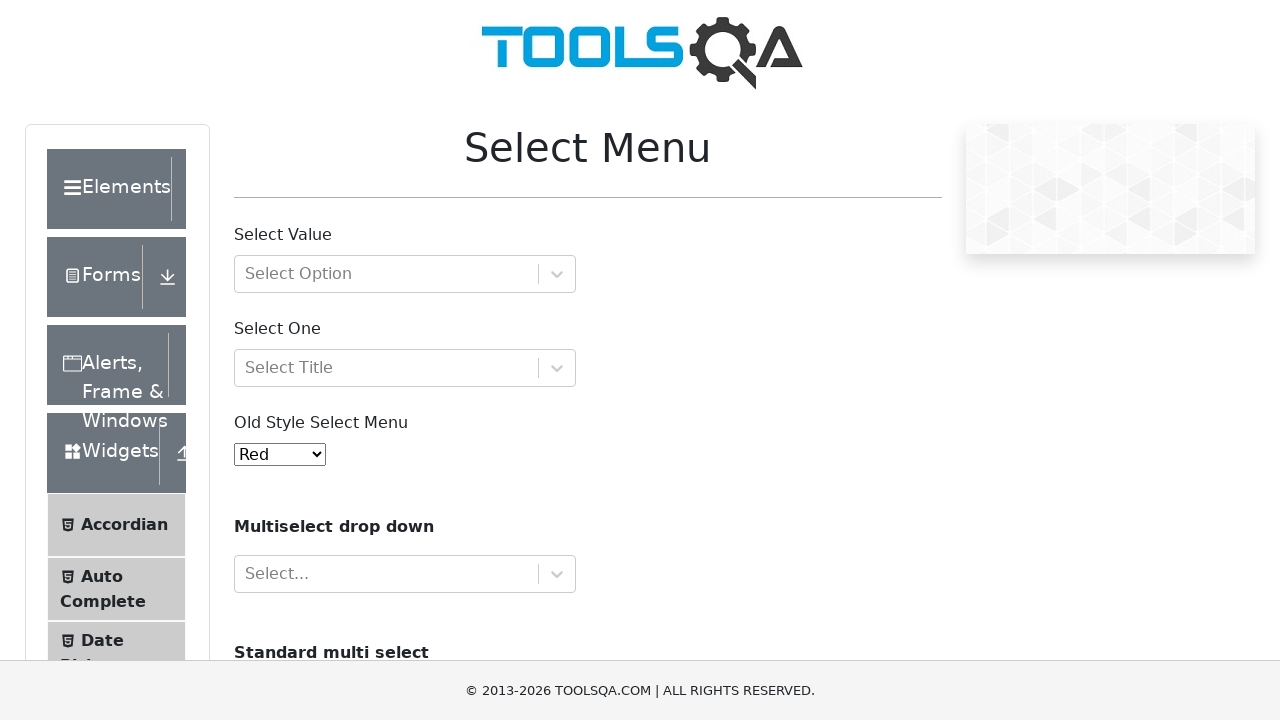

Located the dropdown element with ID 'oldSelectMenu'
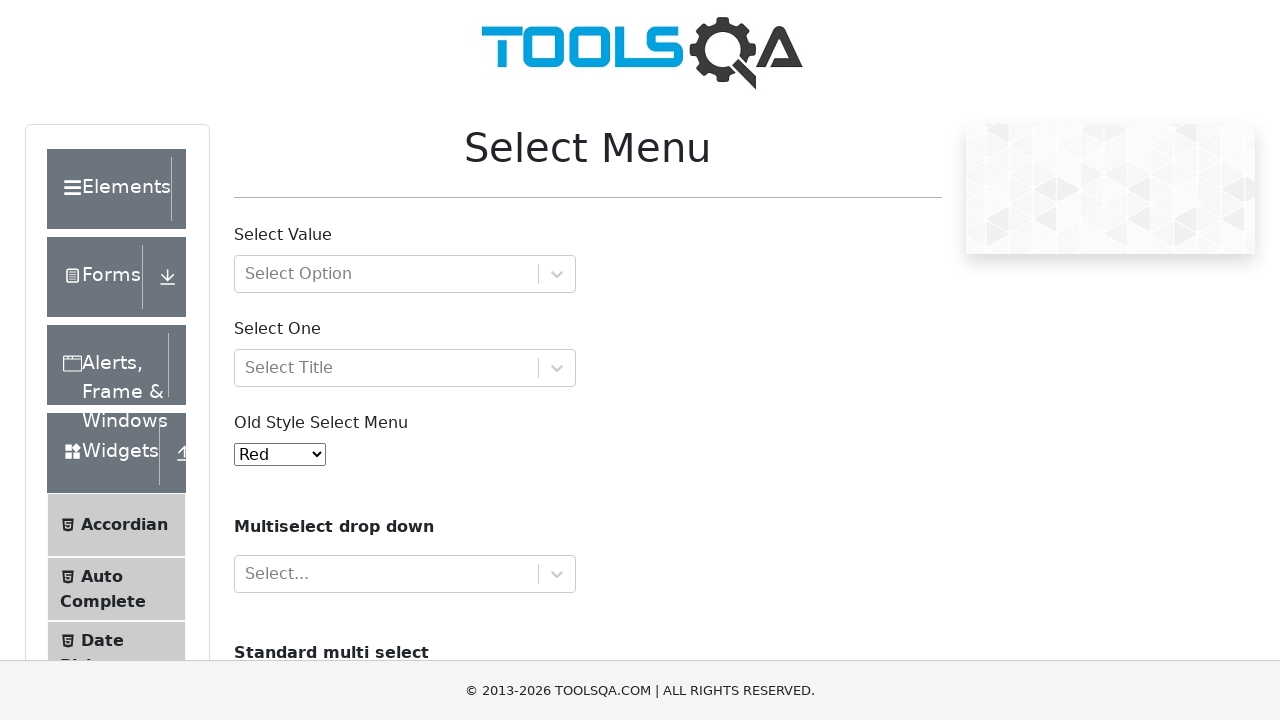

Retrieved all options from the dropdown menu
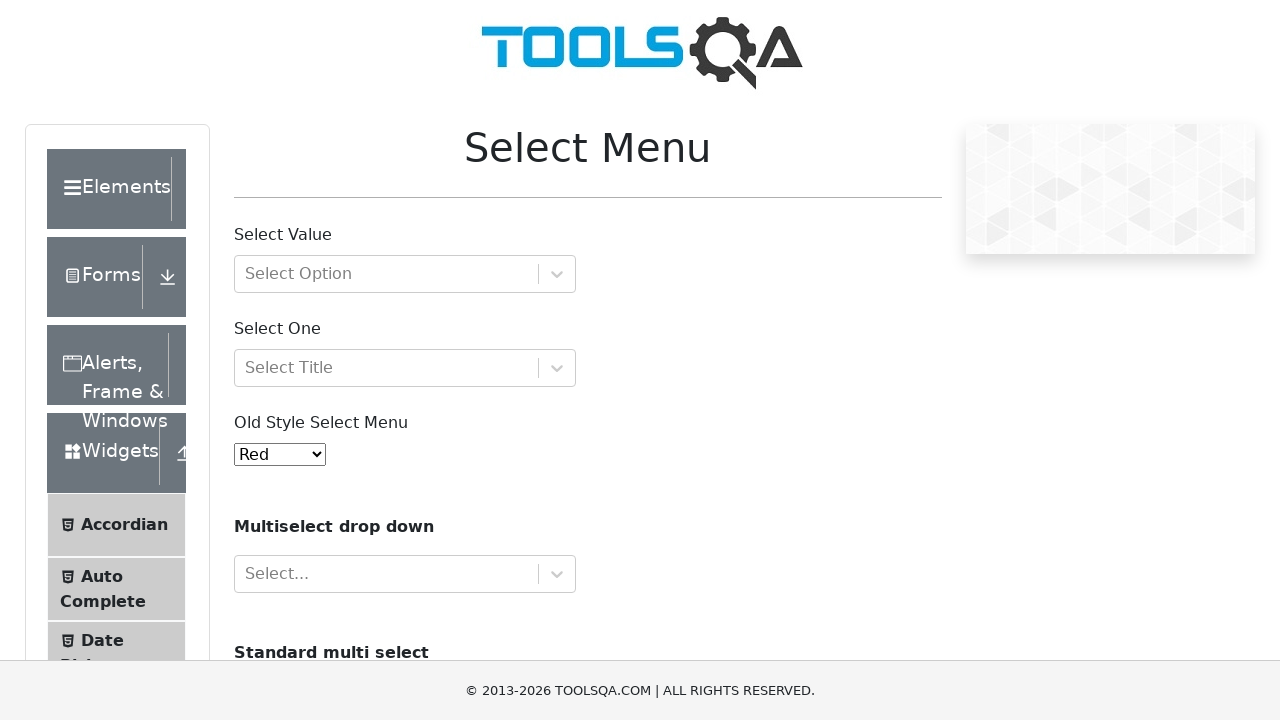

Accessed last option from dropdown (total options: 11)
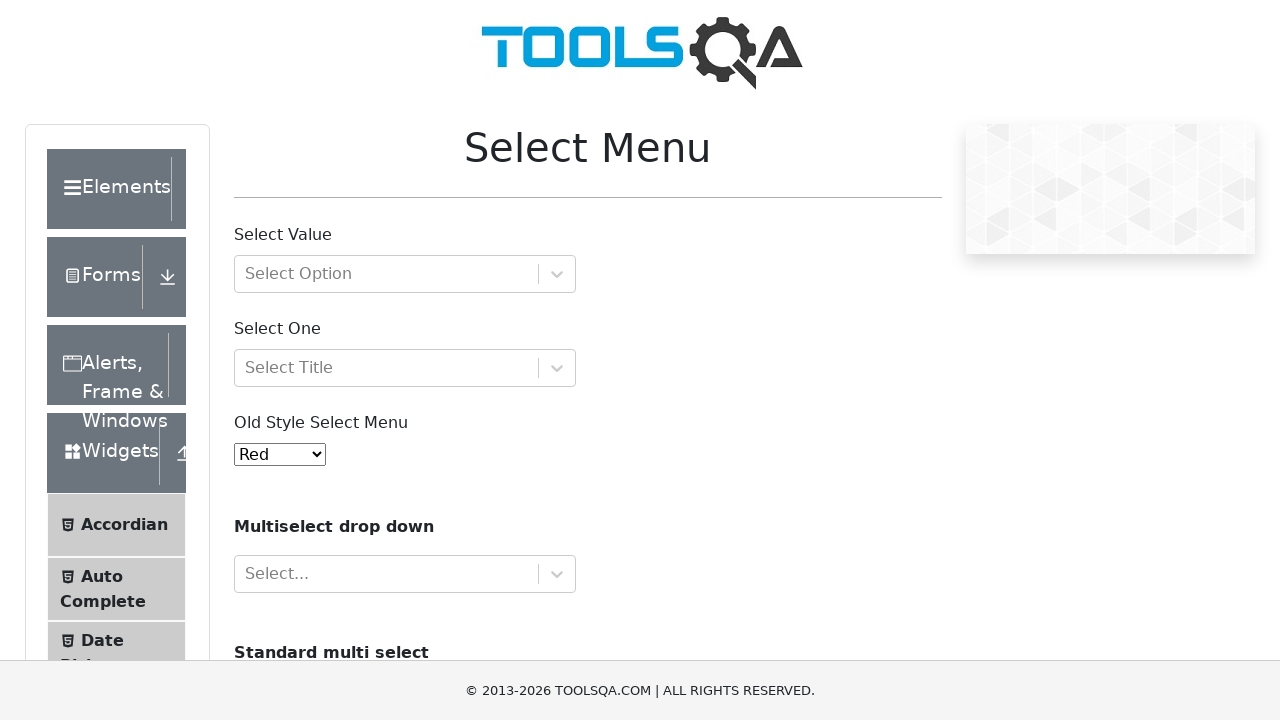

Selected the last option in the dropdown menu on #oldSelectMenu
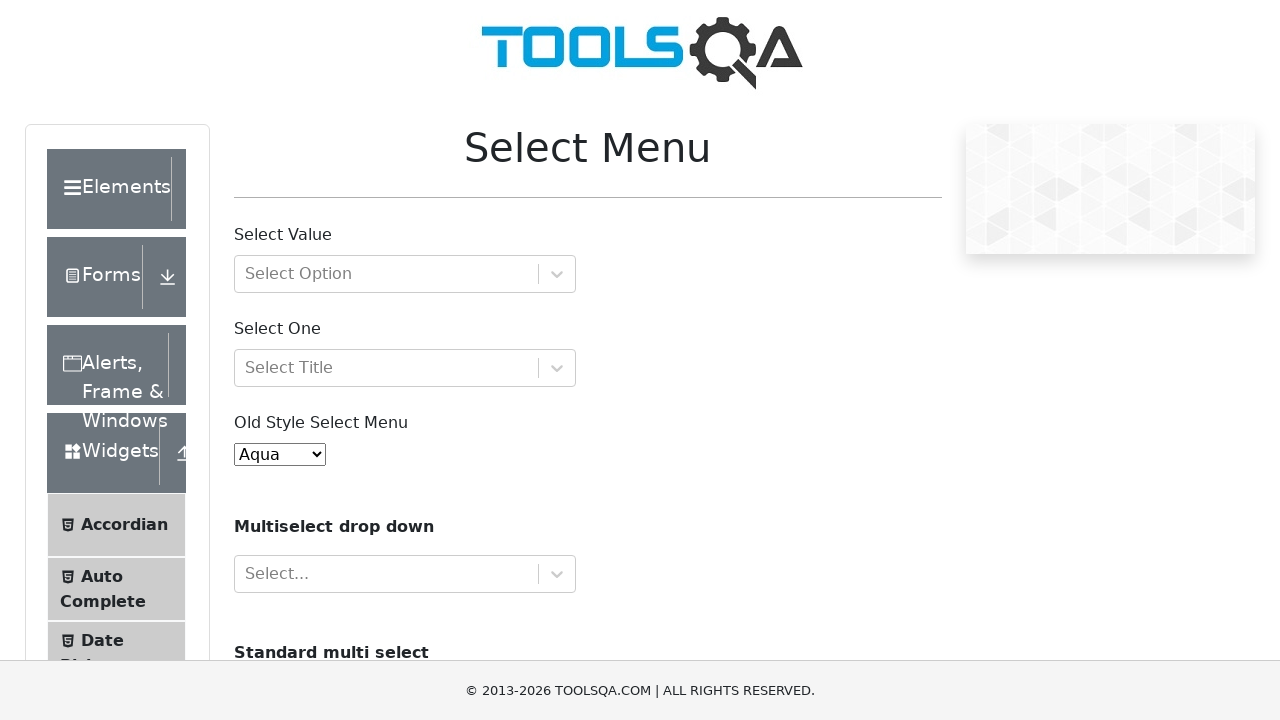

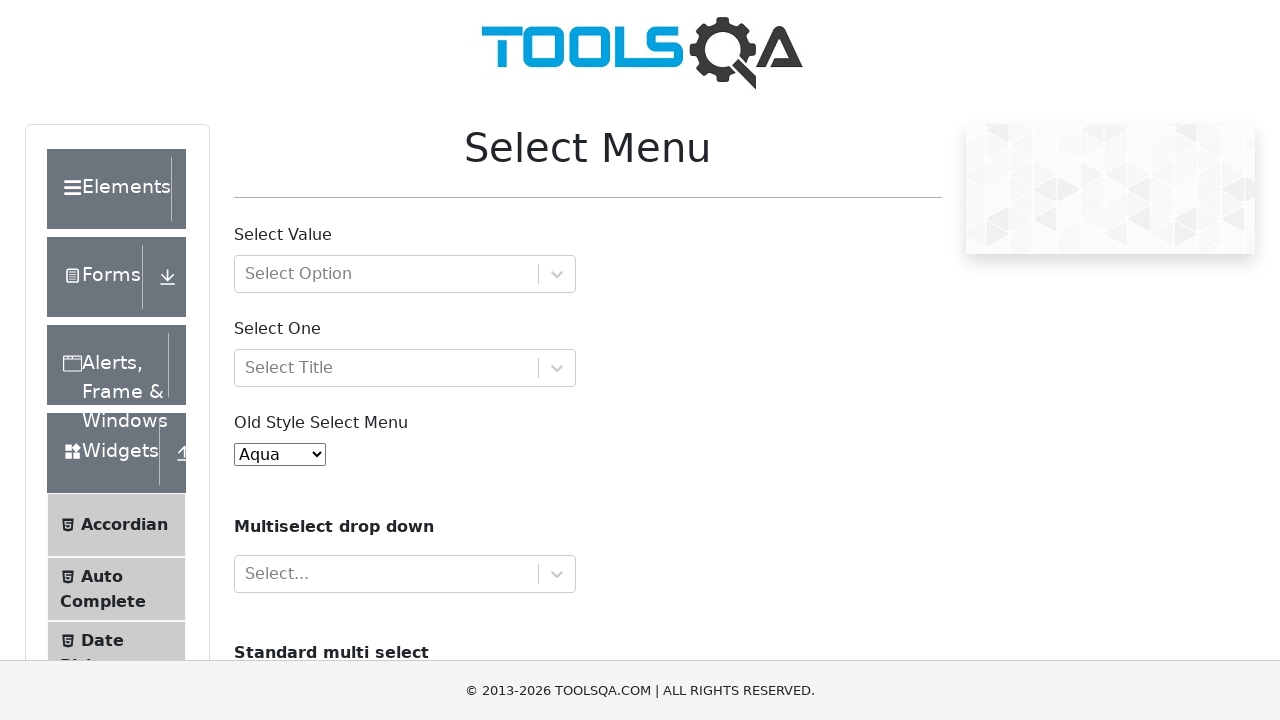